Tests registration form phone number validation with various invalid formats including too few digits, too many digits, and invalid prefixes.

Starting URL: https://alada.vn/tai-khoan/dang-ky.html

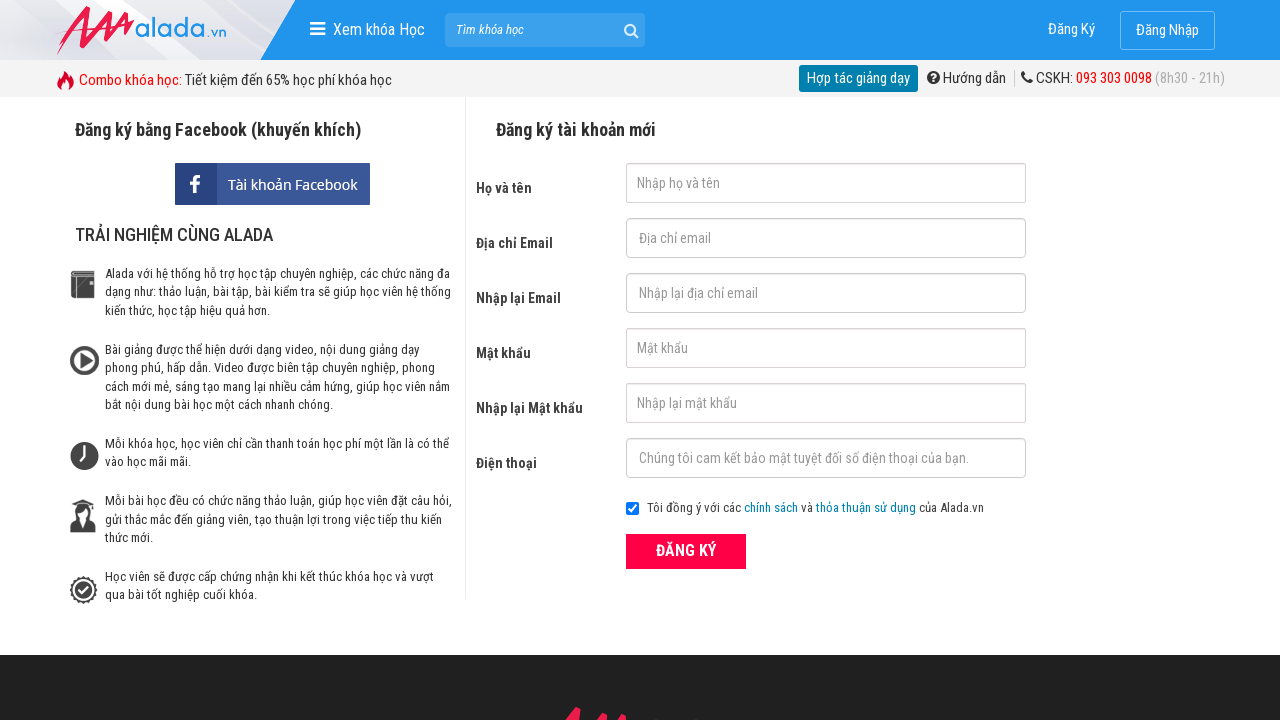

Filled name field with 'Joe Biden' on #txtFirstname
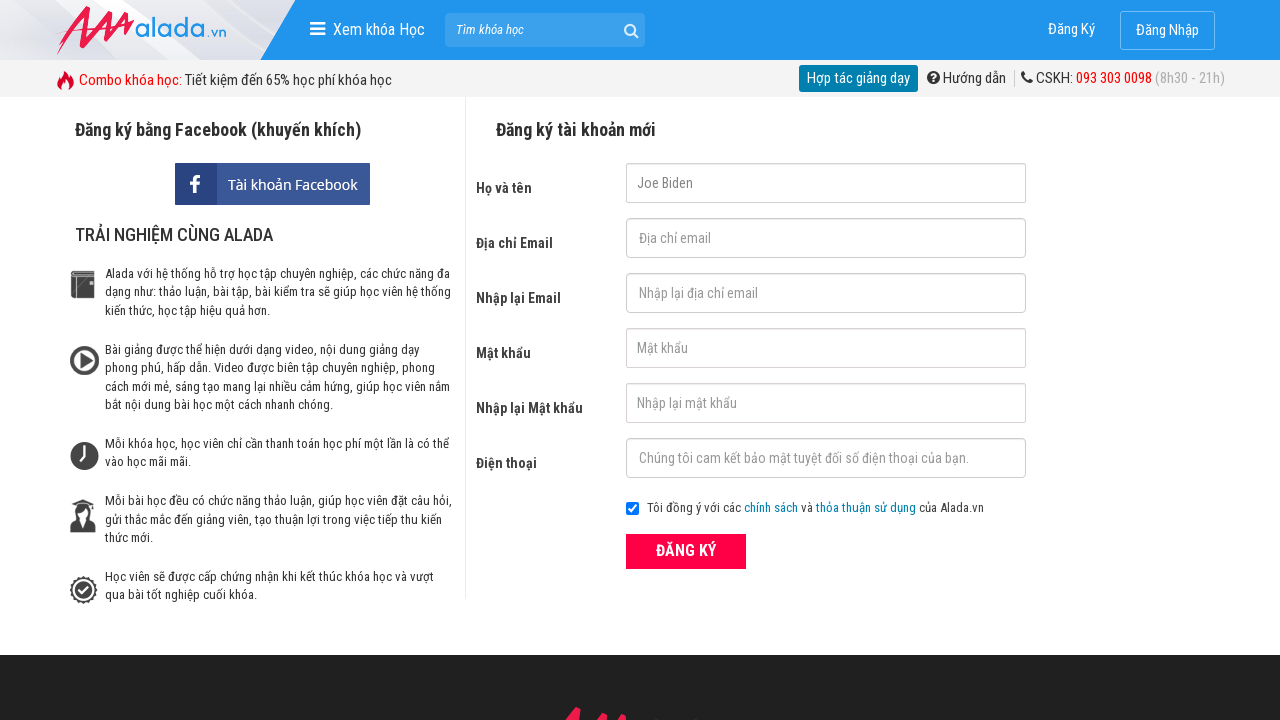

Filled email field with 'john@biden.us' on #txtEmail
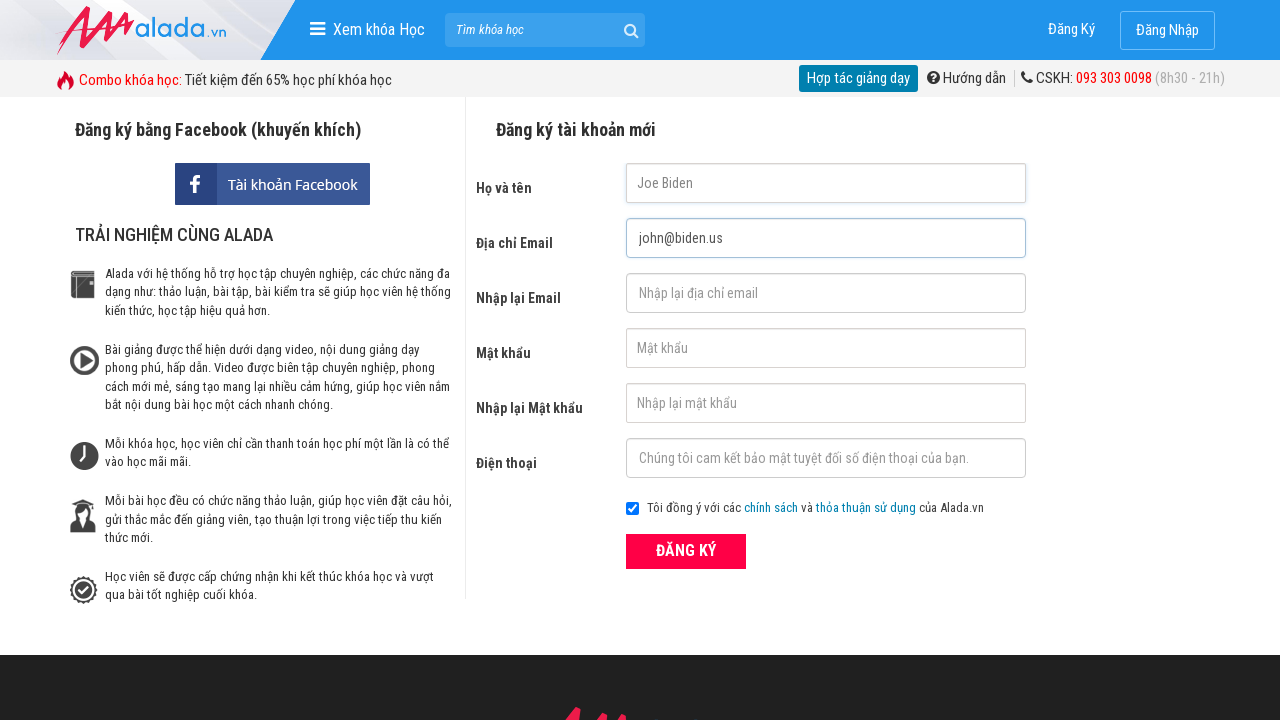

Filled confirm email field with 'john@biden.us' on #txtCEmail
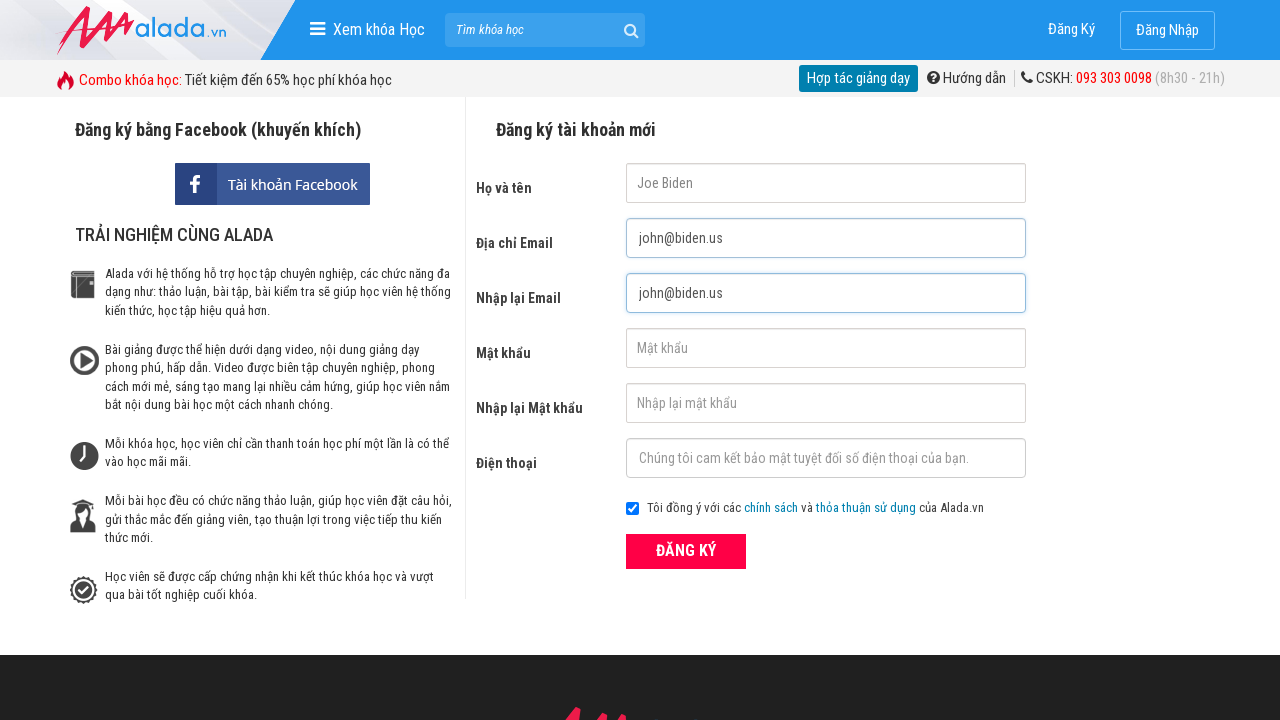

Filled password field with '123456' on #txtPassword
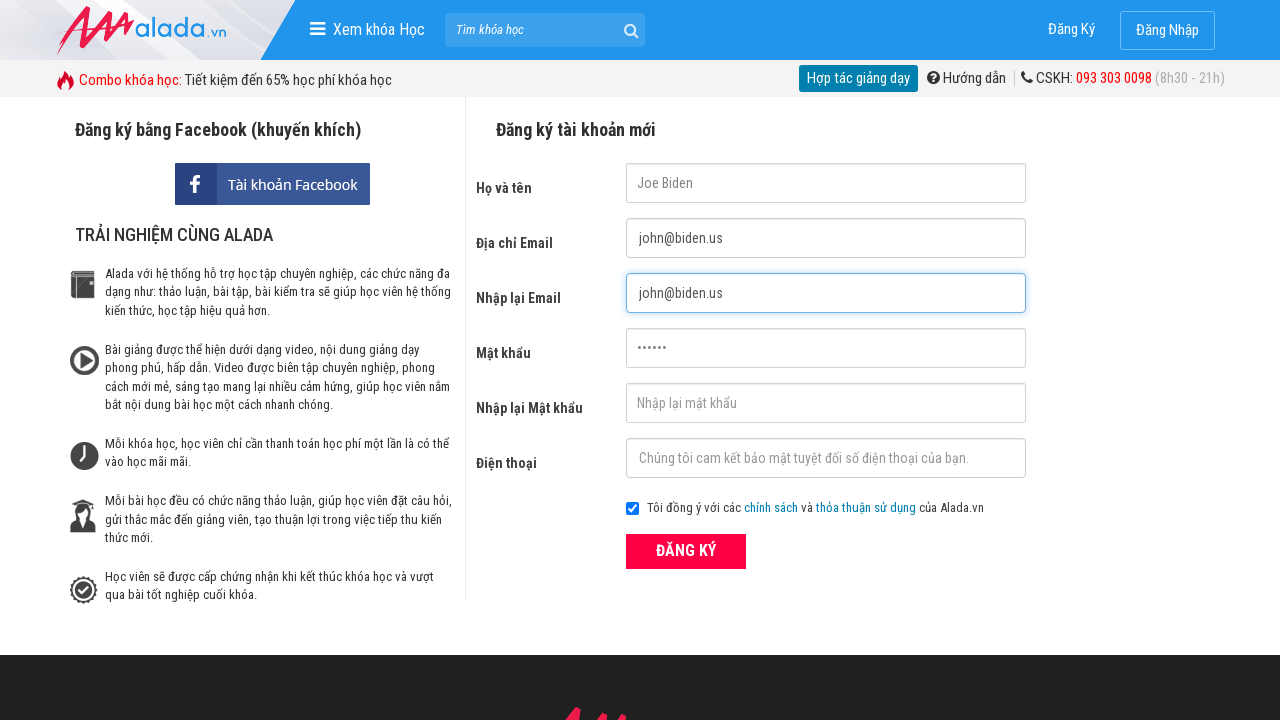

Filled confirm password field with '654321' on #txtCPassword
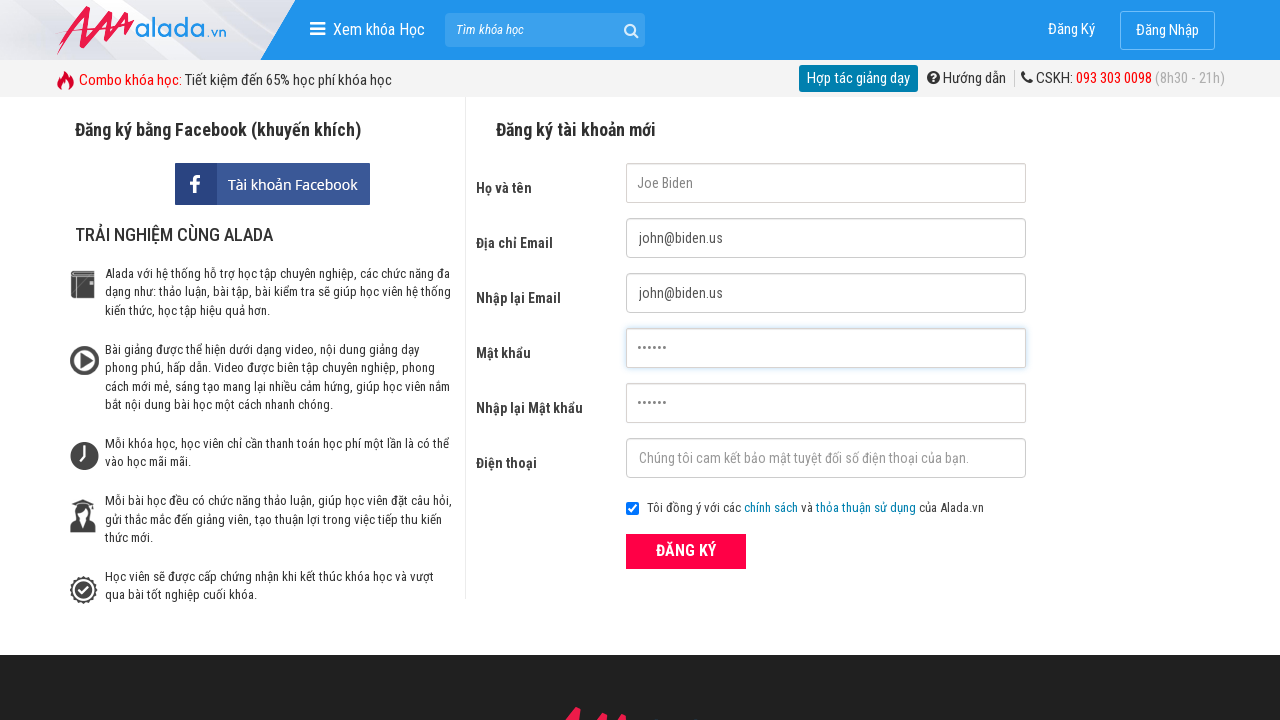

Filled phone field with '098765432' (9 digits - invalid, too few) on #txtPhone
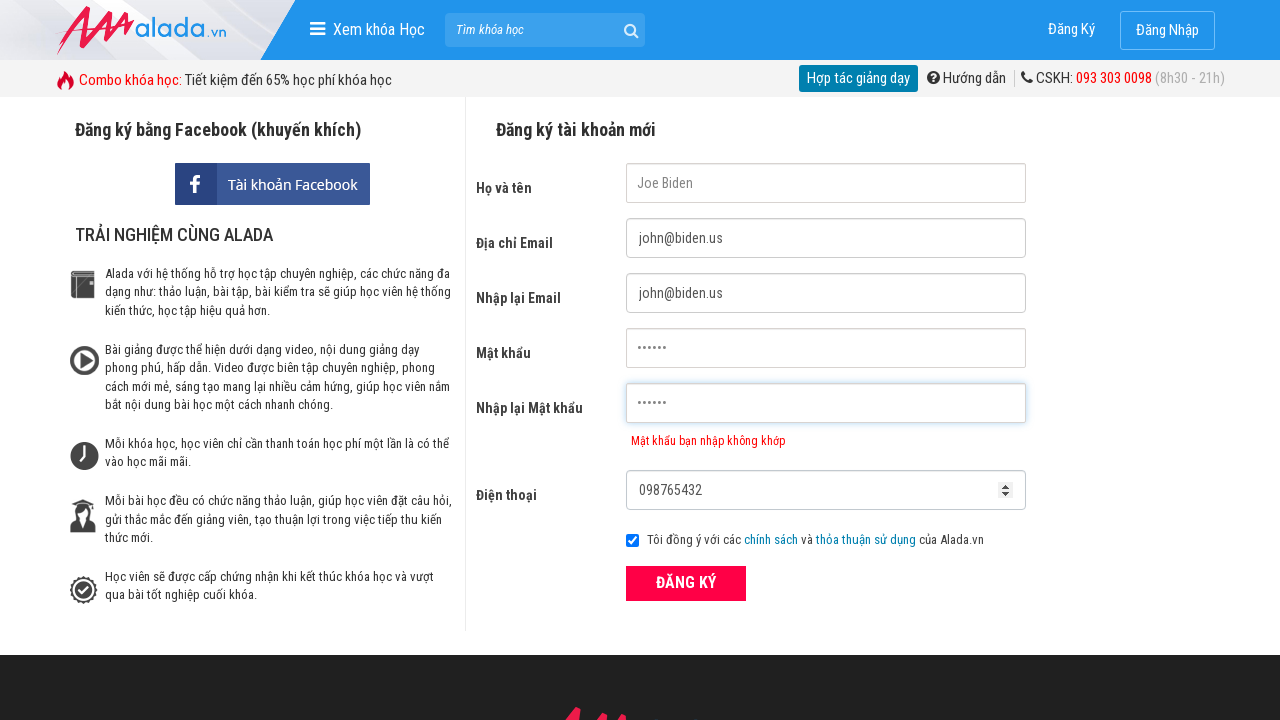

Clicked submit button to validate phone number with too few digits at (686, 583) on button[type='submit']
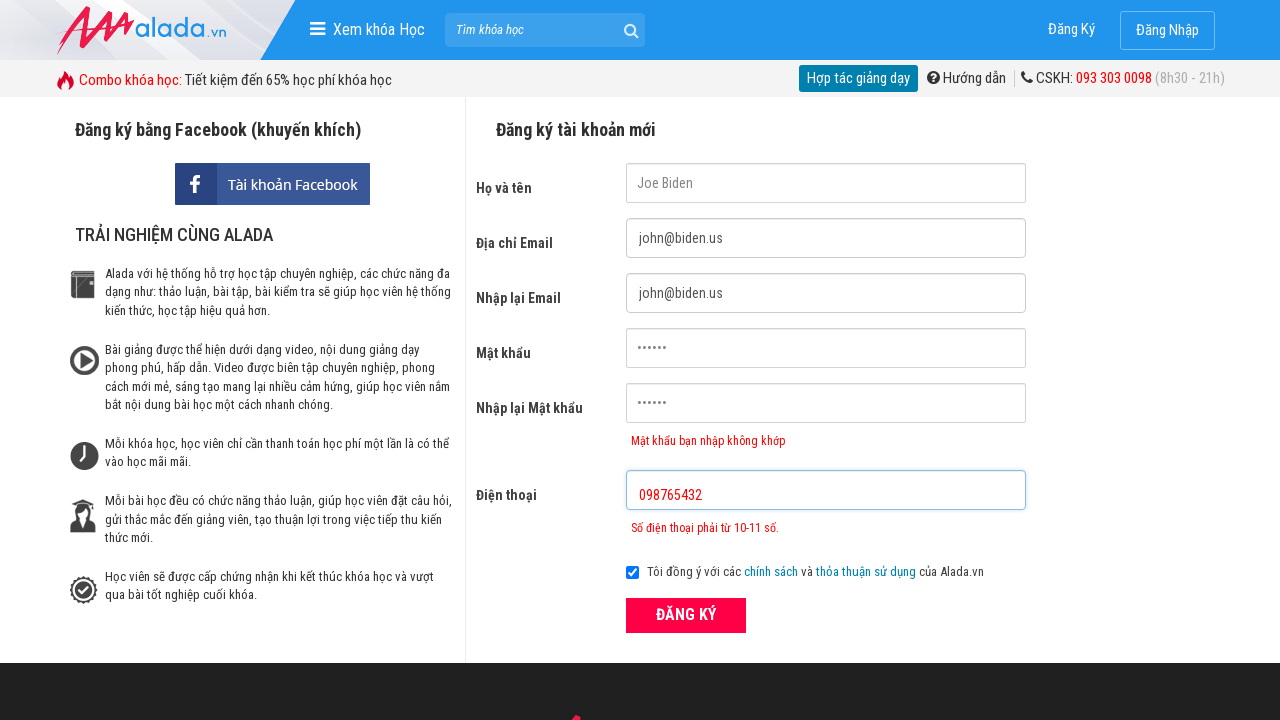

Phone number error message appeared for too few digits
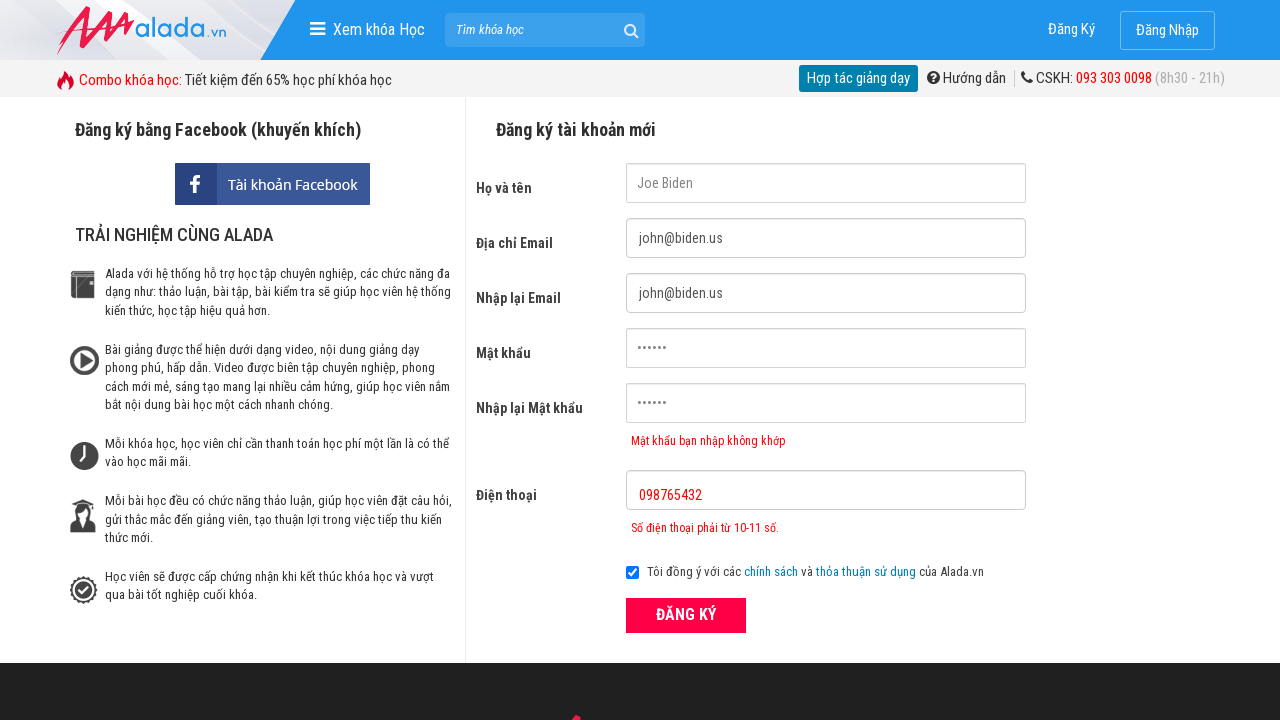

Cleared phone field on #txtPhone
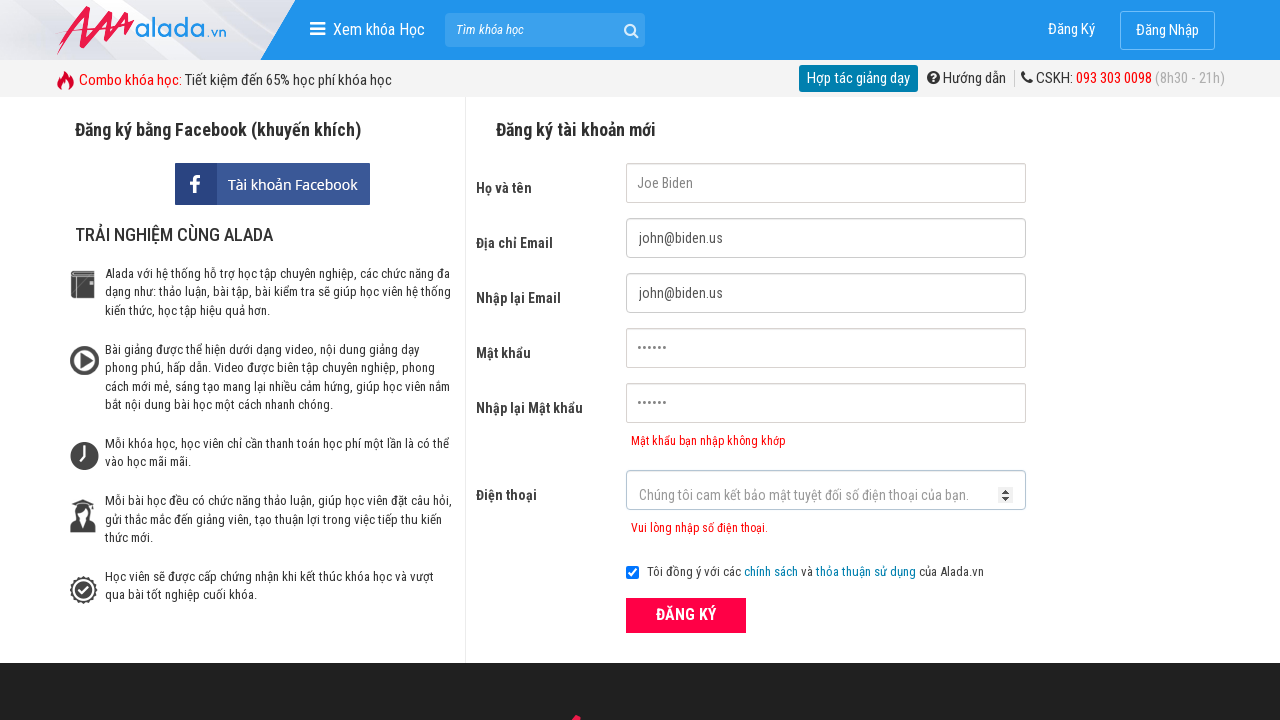

Filled phone field with '0987654321456' (13 digits - invalid, too many) on #txtPhone
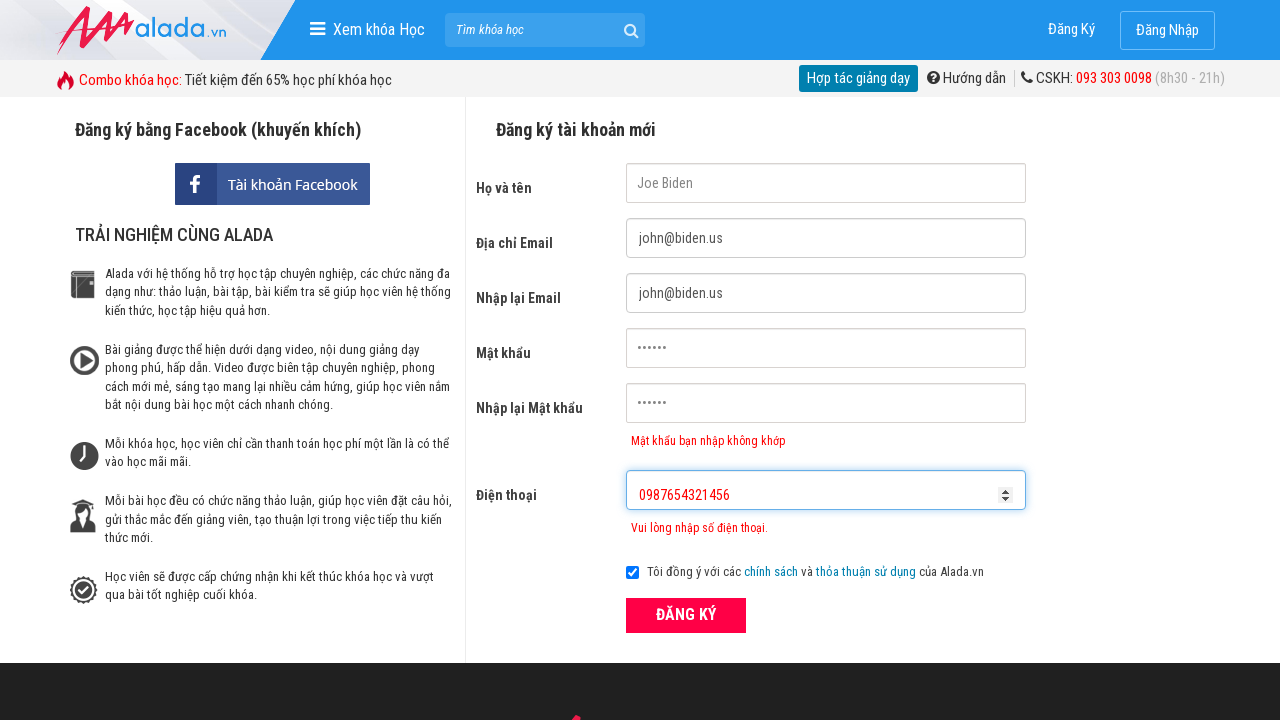

Clicked submit button to validate phone number with too many digits at (686, 615) on button[type='submit']
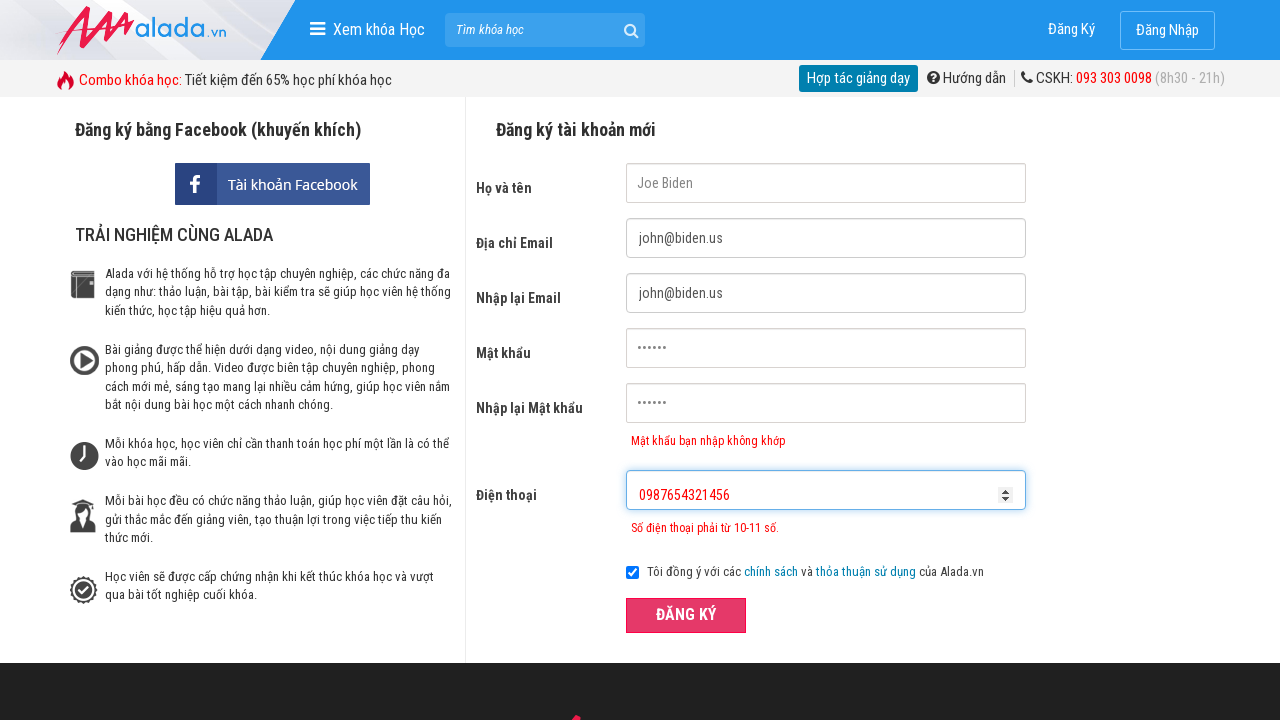

Phone number error message appeared for too many digits
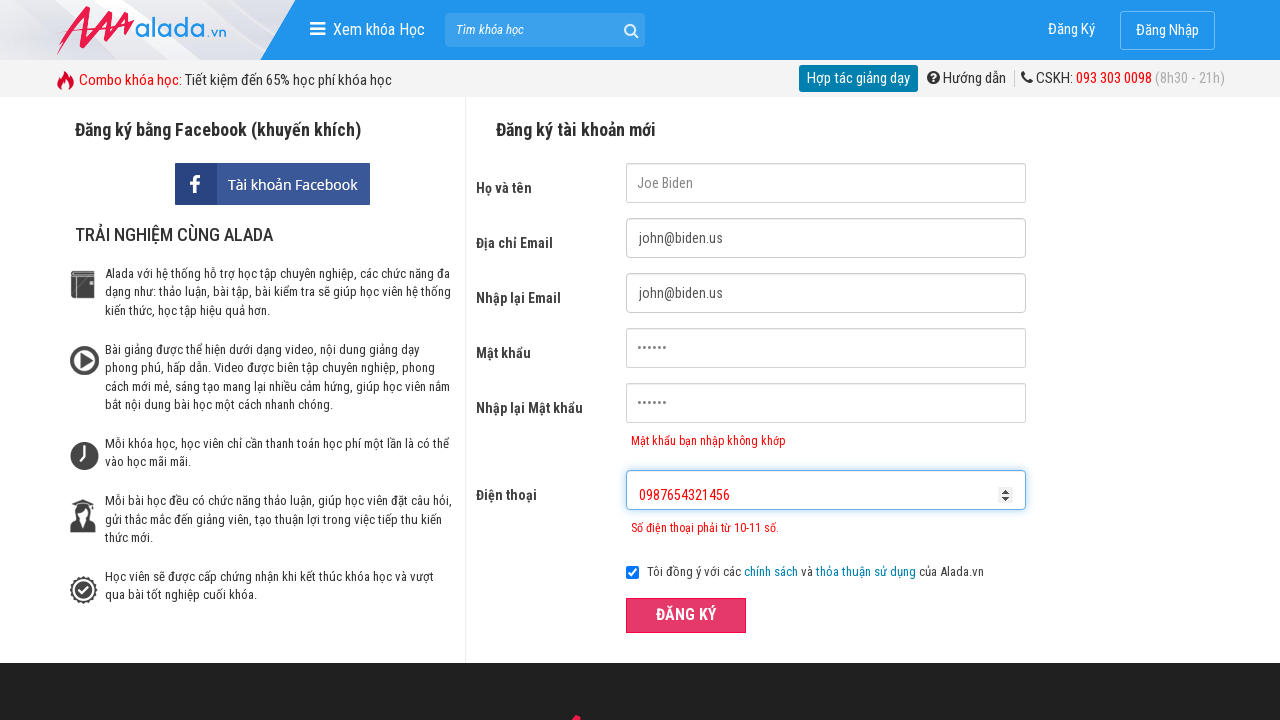

Cleared phone field on #txtPhone
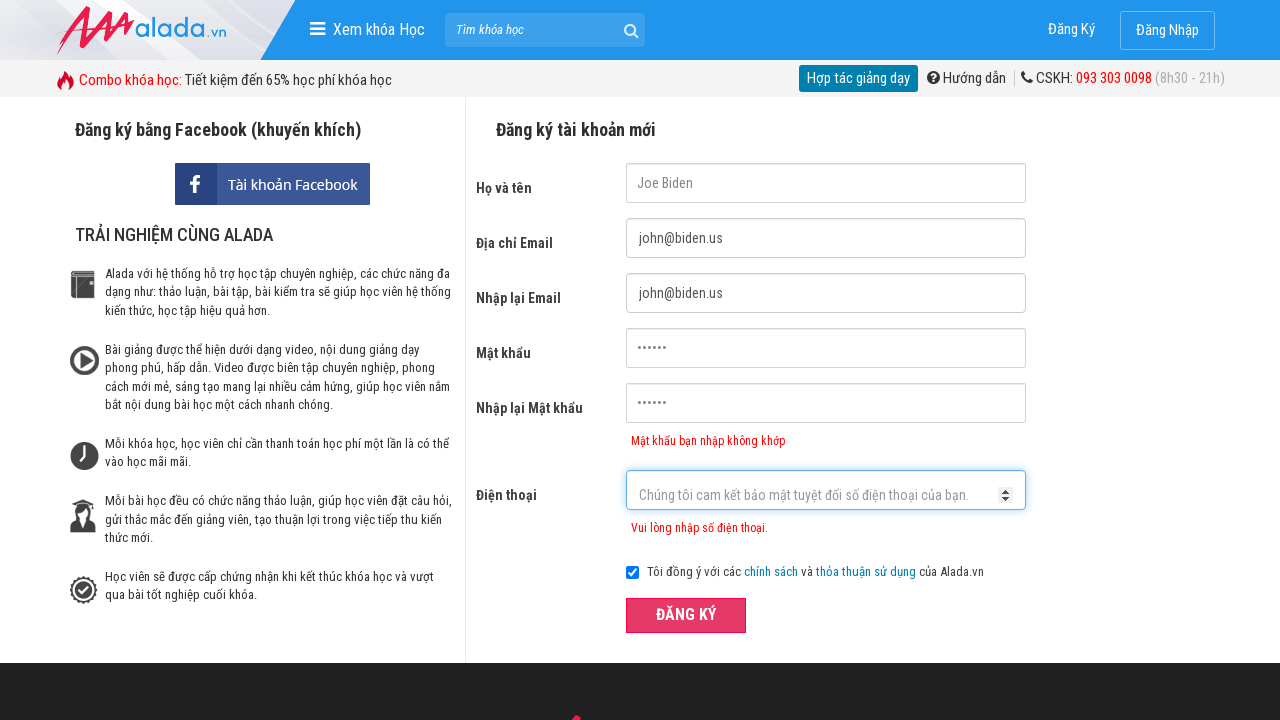

Filled phone field with '7654321456' (invalid prefix '7') on #txtPhone
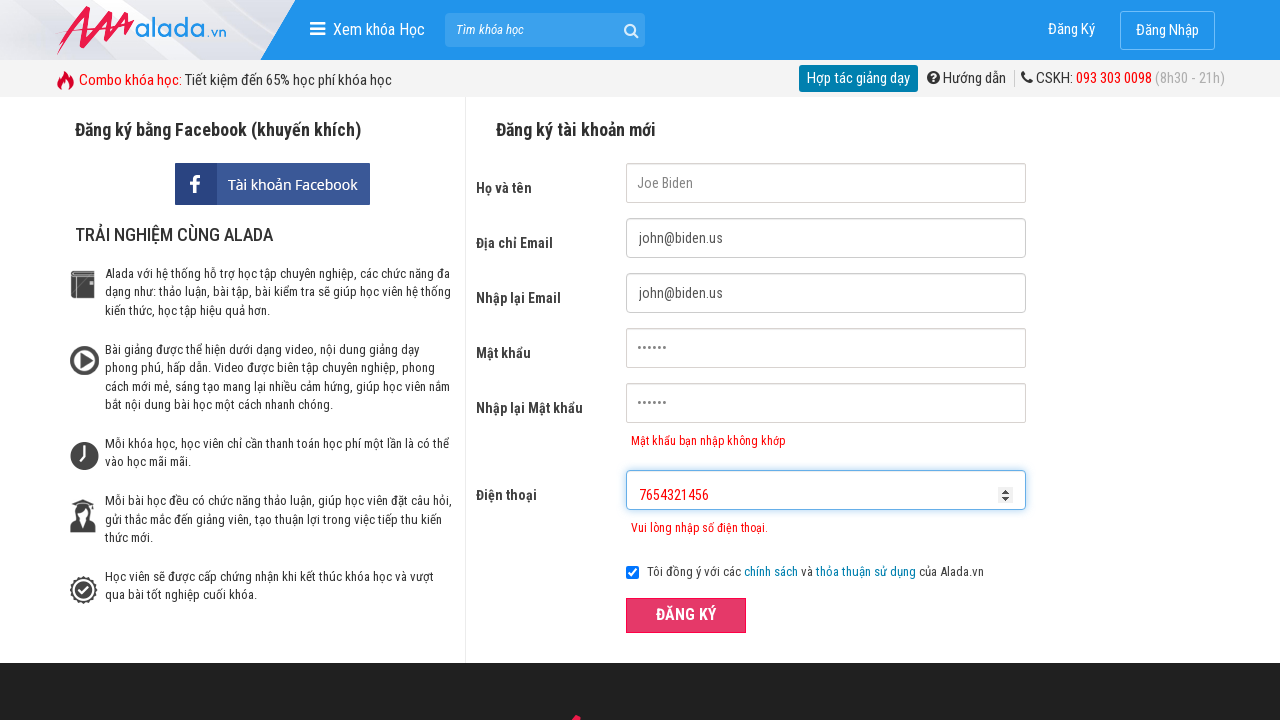

Clicked submit button to validate phone number with invalid prefix at (686, 615) on button[type='submit']
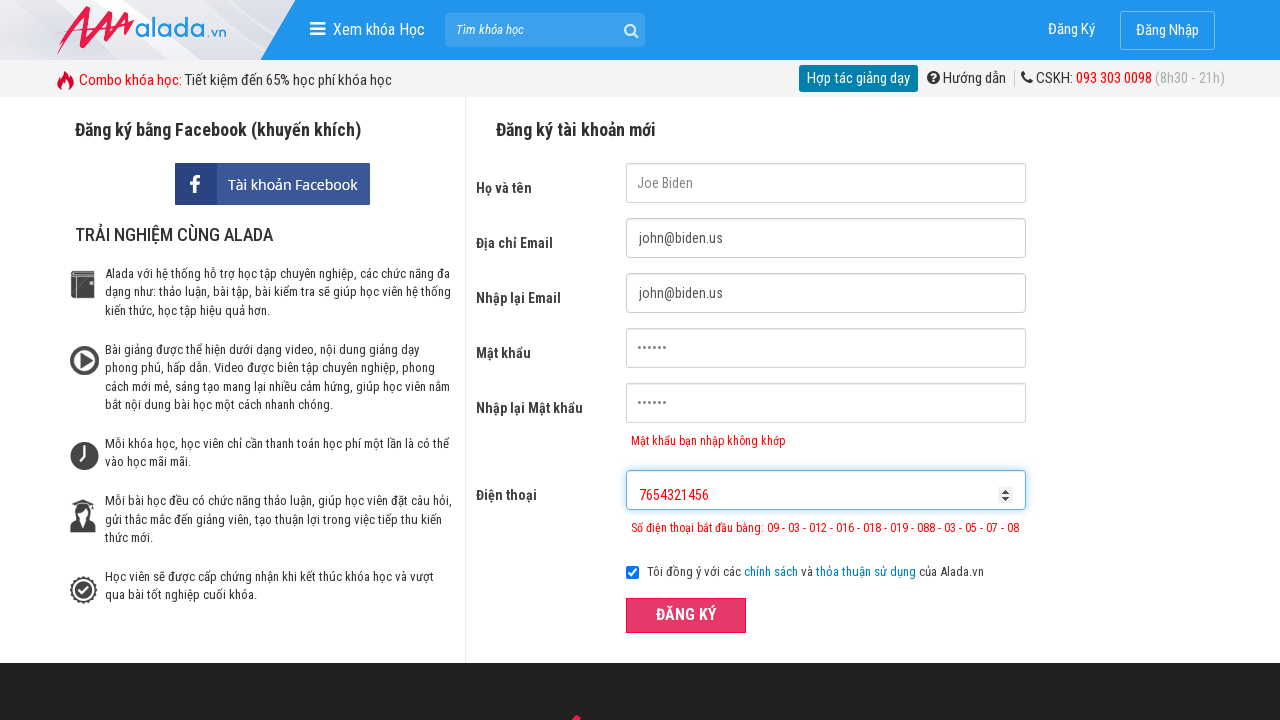

Phone number error message appeared for invalid prefix
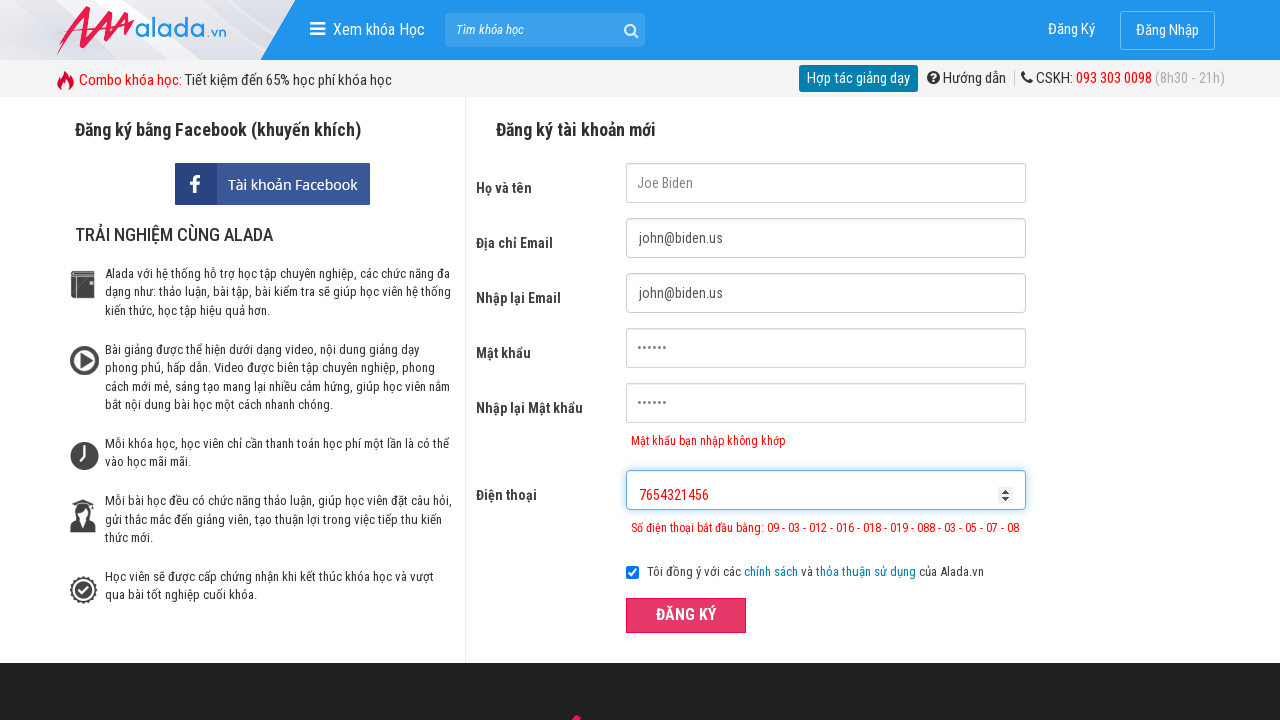

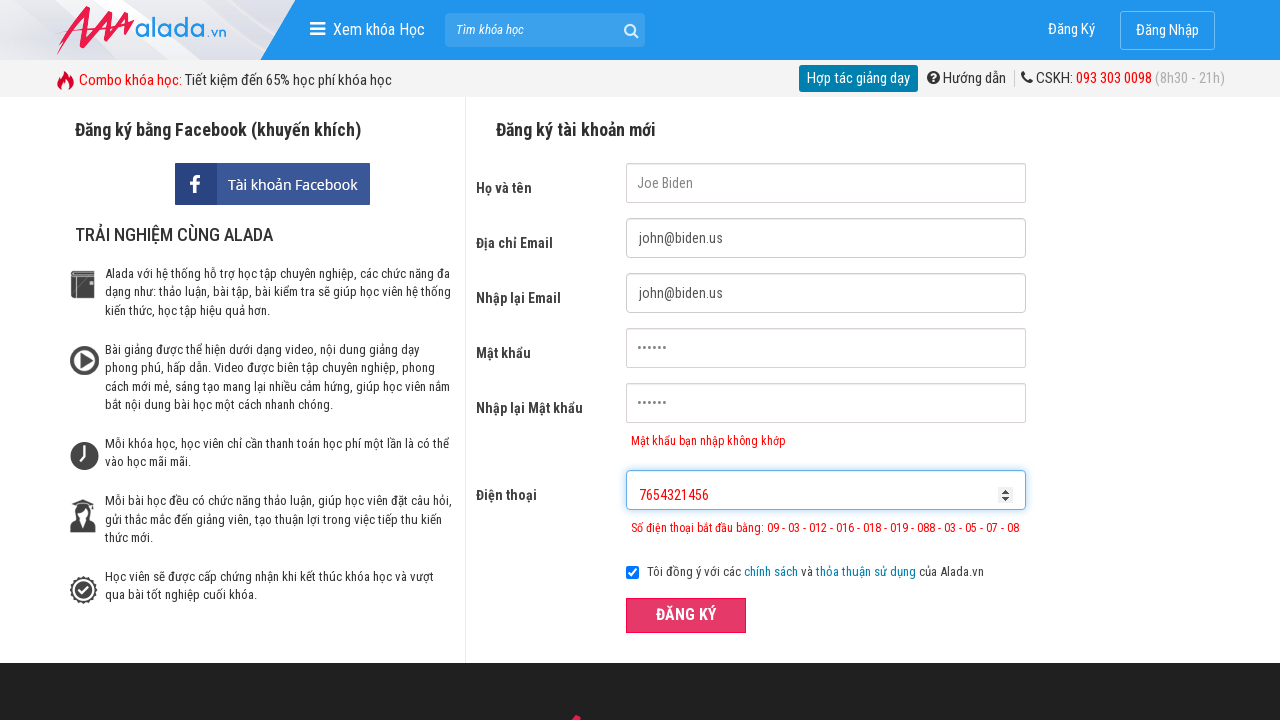